Tests a registration form by filling in the required fields (first name, last name, email) and submitting the form, then verifies that the success message "Congratulations! You have successfully registered!" is displayed.

Starting URL: http://suninjuly.github.io/registration1.html

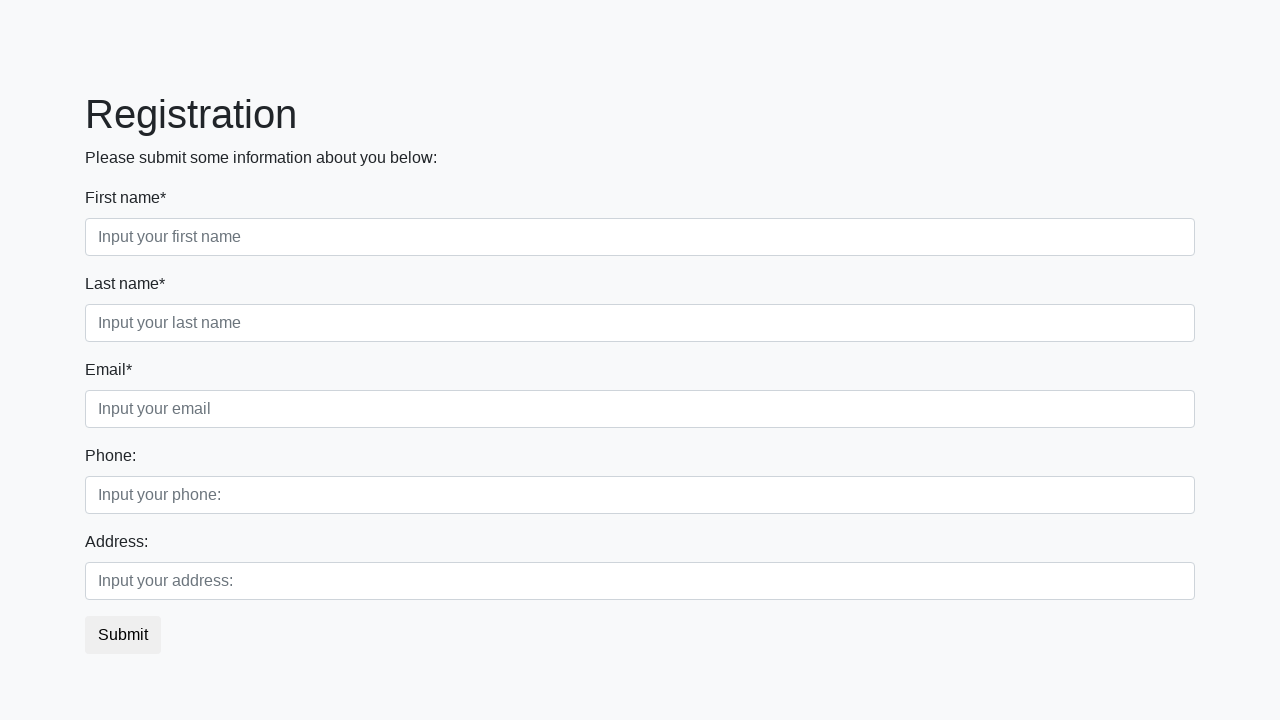

Filled first name field with 'Ivan' on .form-control.first
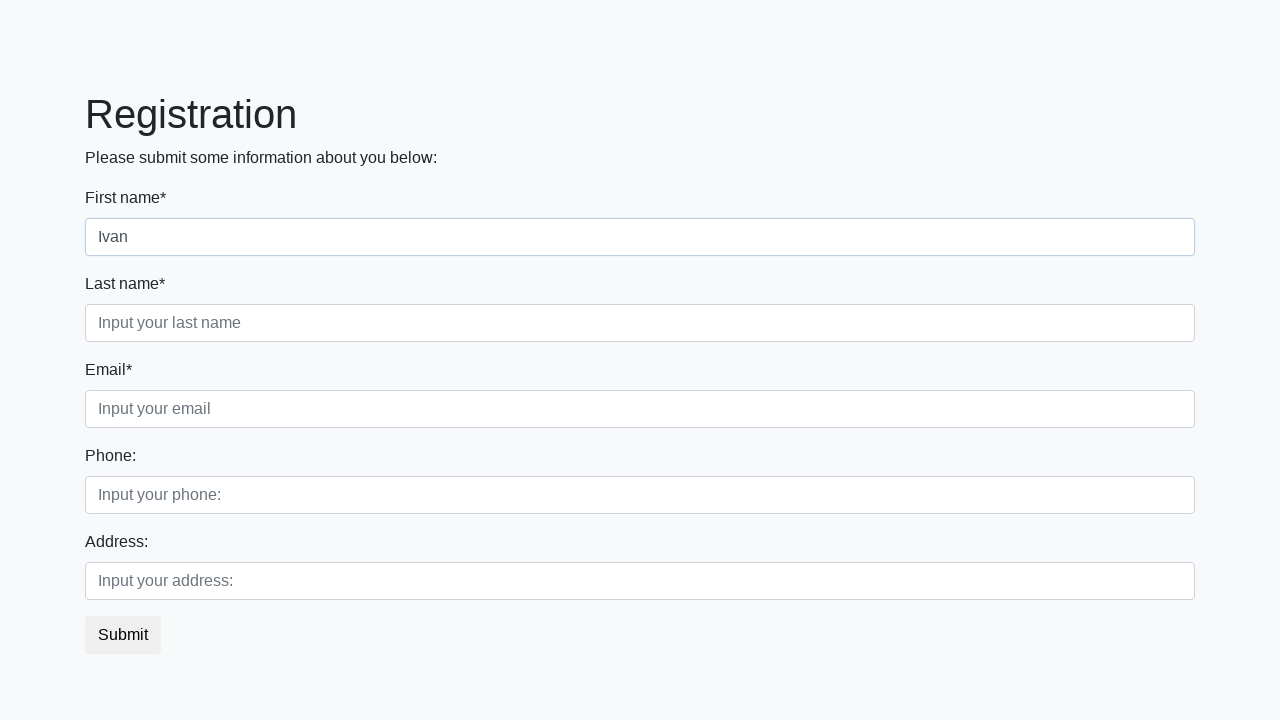

Filled last name field with 'Popovych' on .form-control.second
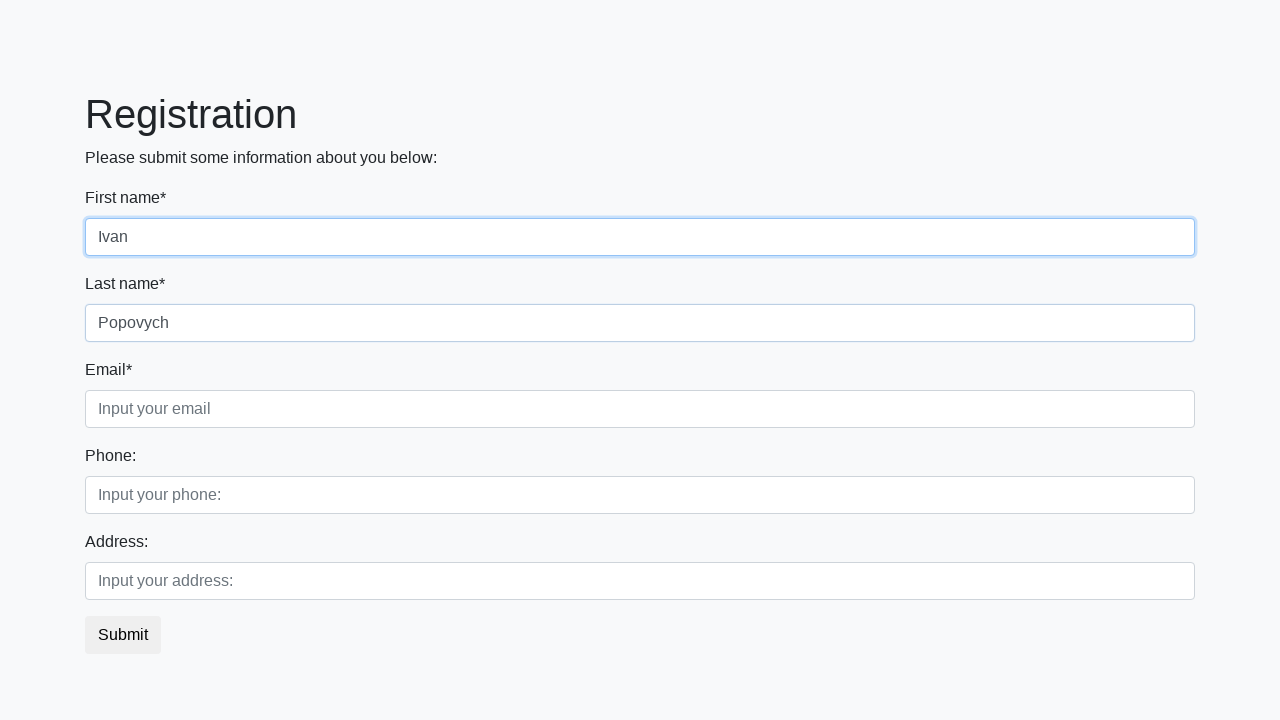

Filled email field with 'ivan_popovych@gmail.com' on .form-control.third
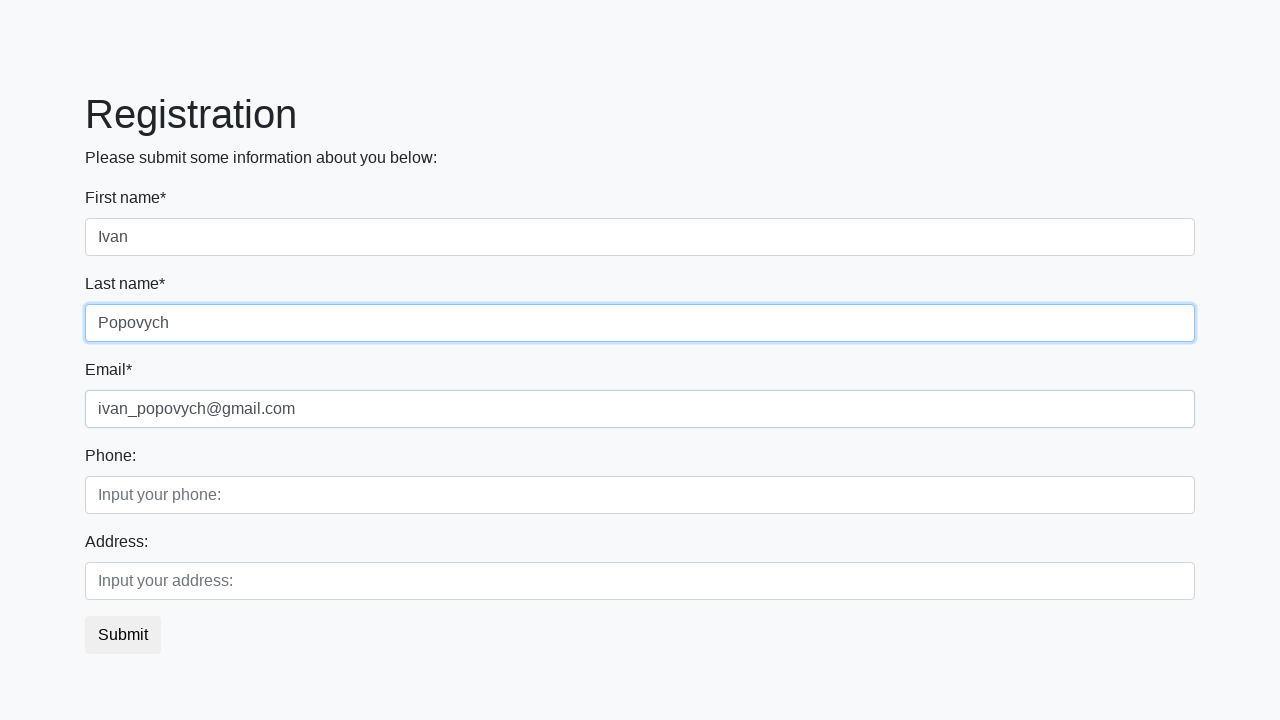

Clicked submit button to register at (123, 635) on button.btn
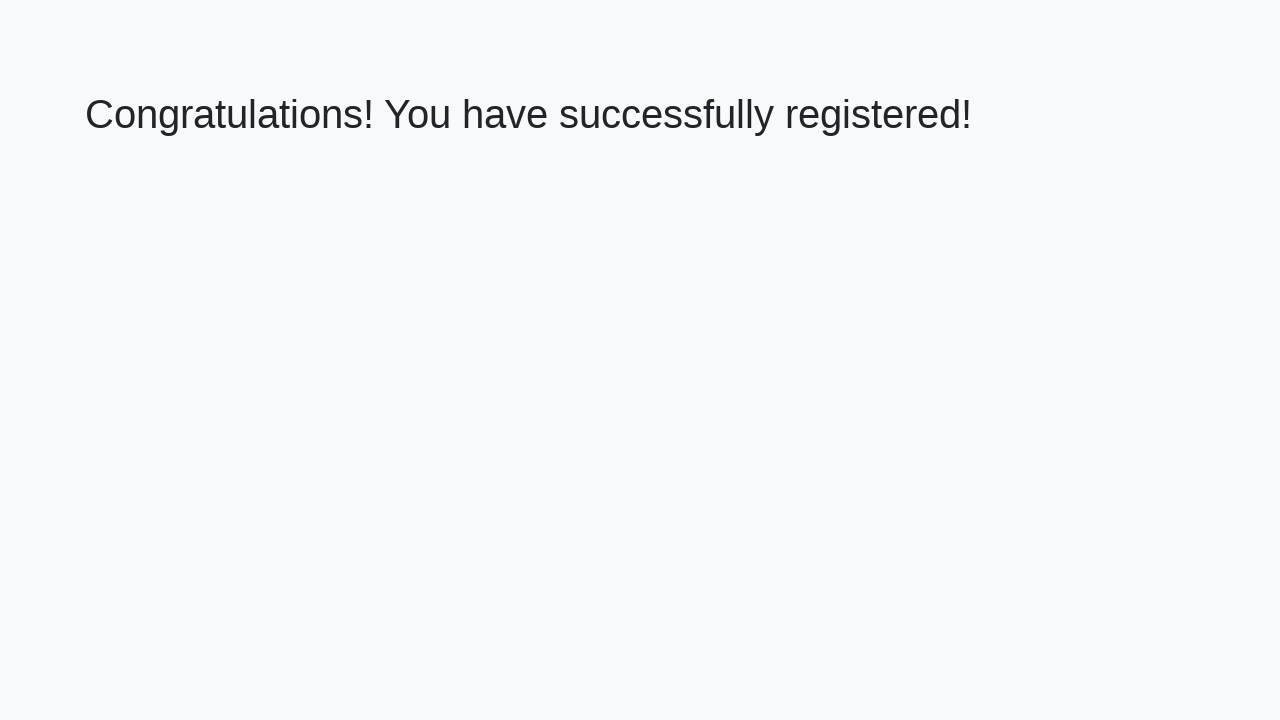

Success message element loaded
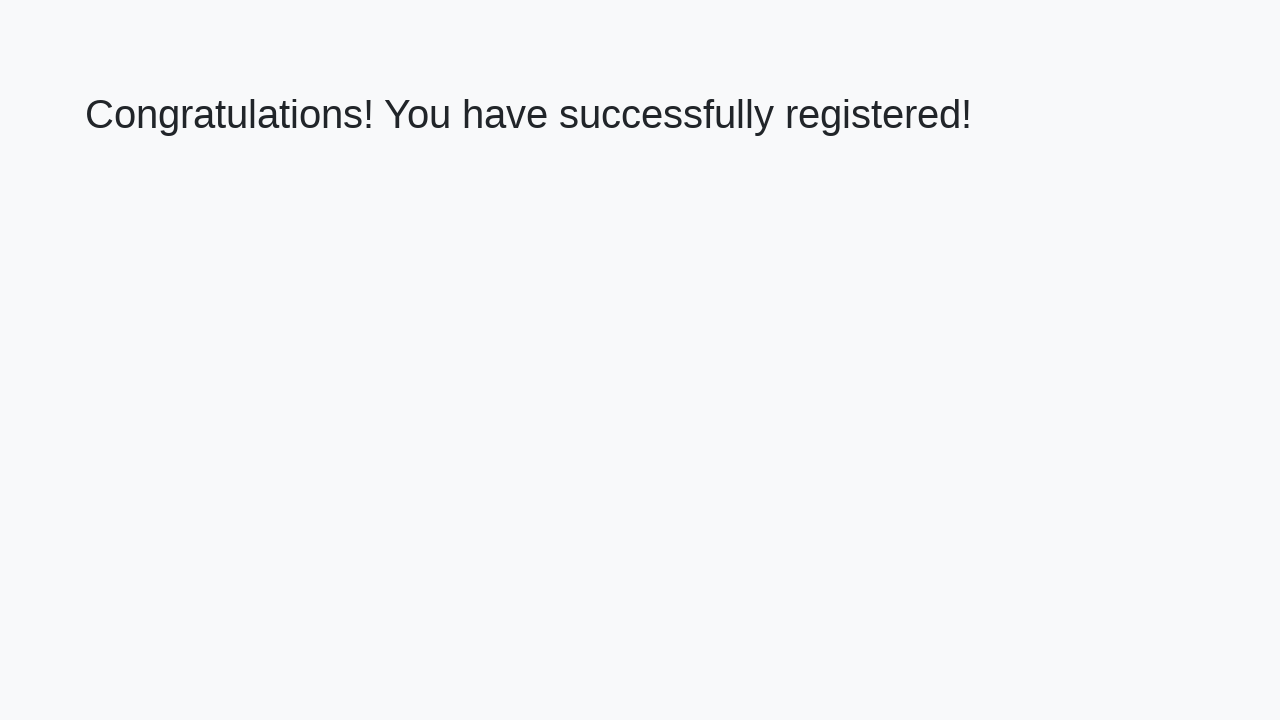

Retrieved success message text: 'Congratulations! You have successfully registered!'
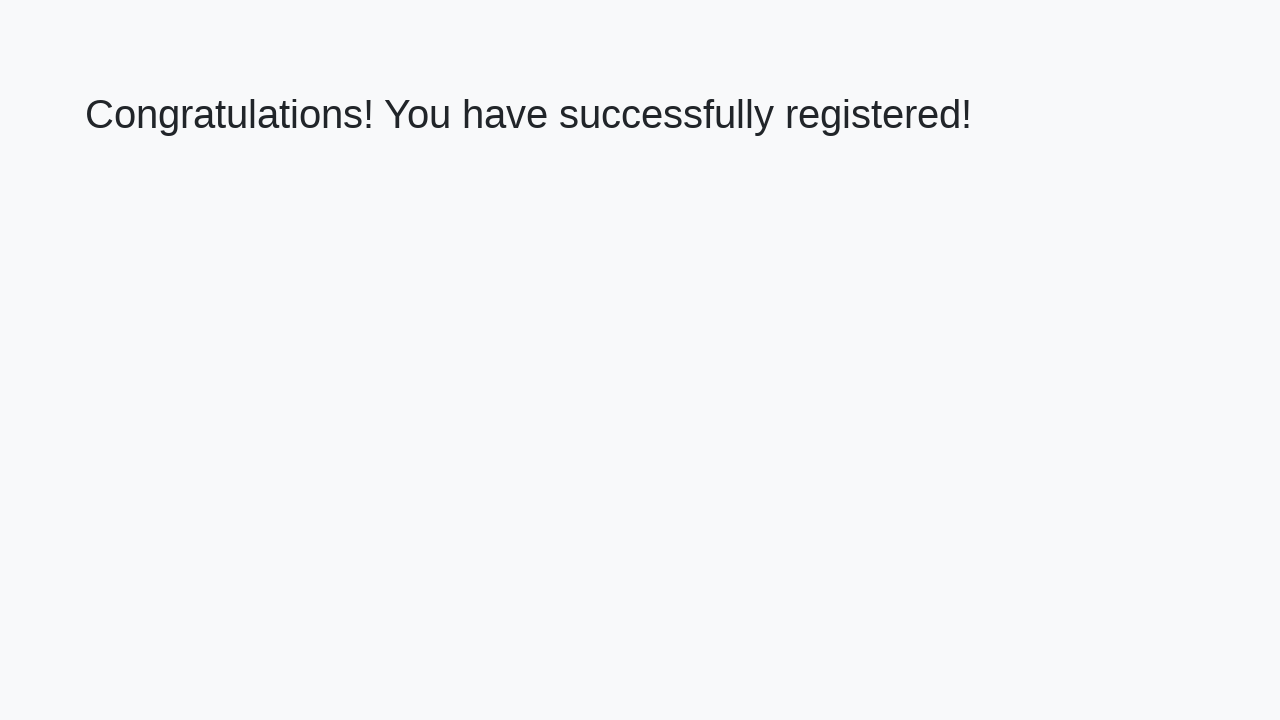

Verified success message matches expected text
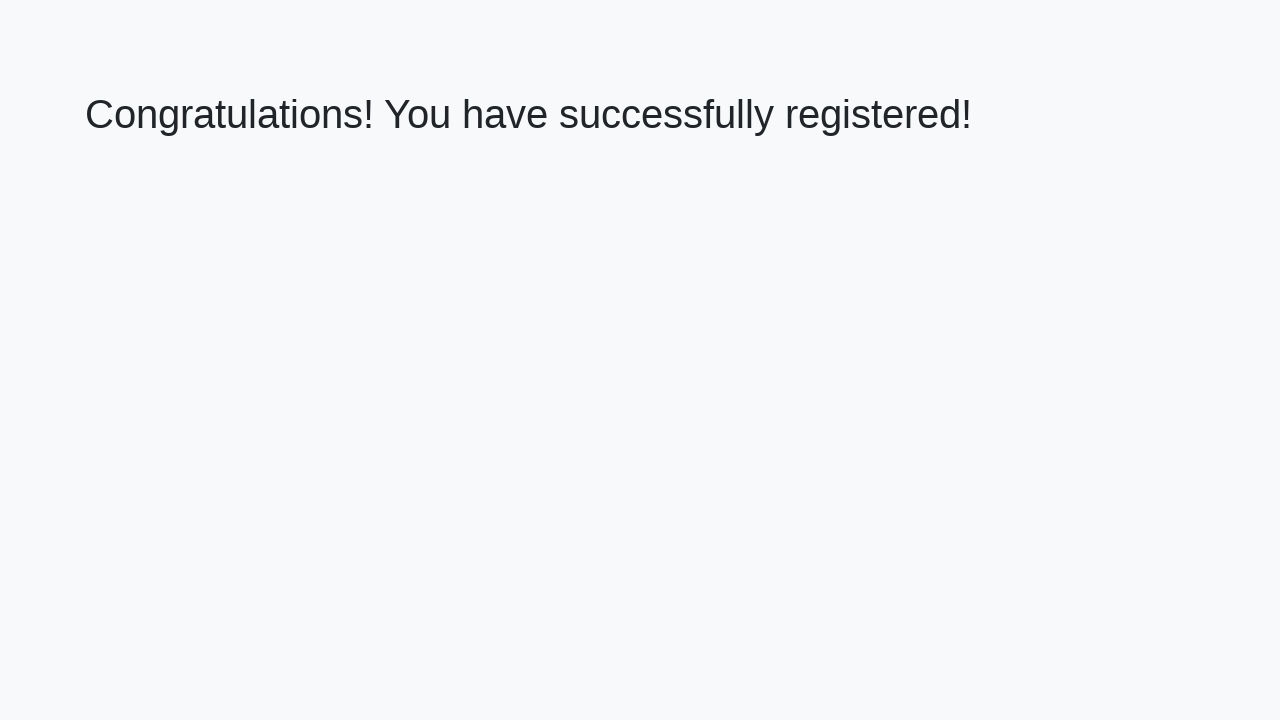

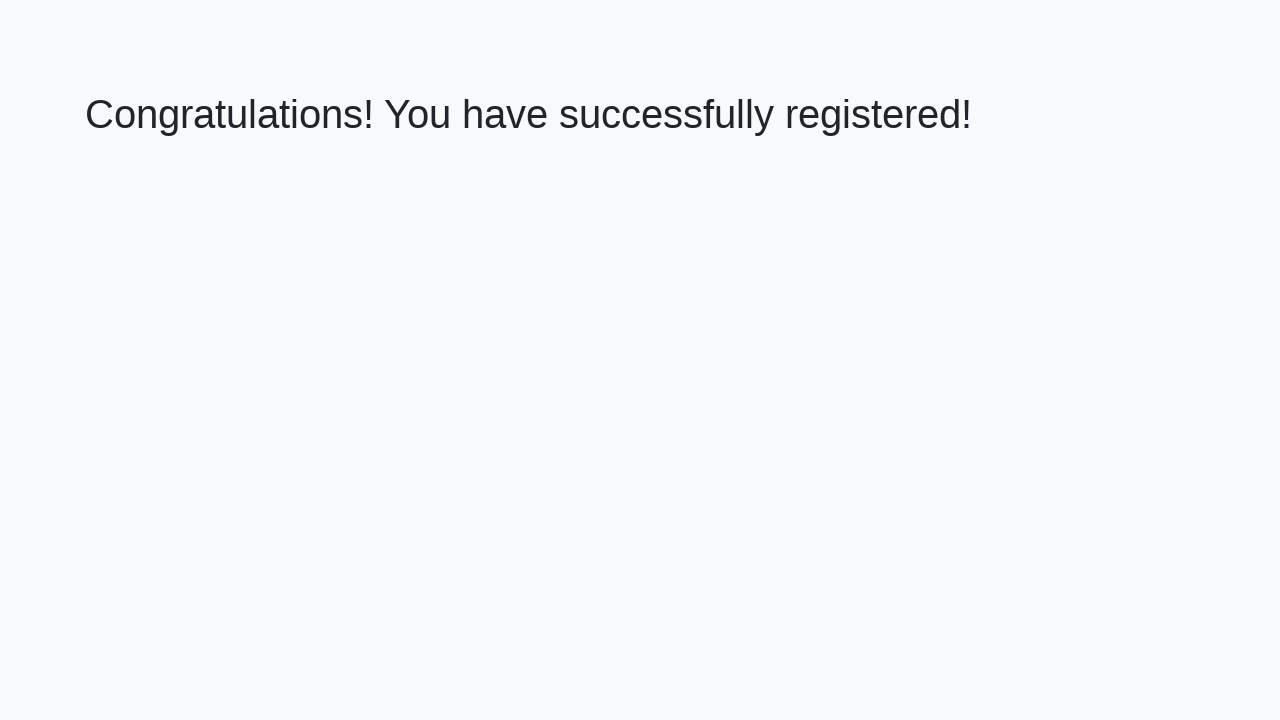